Tests navigation to the cart page

Starting URL: https://www.saucedemo.com/inventory.html

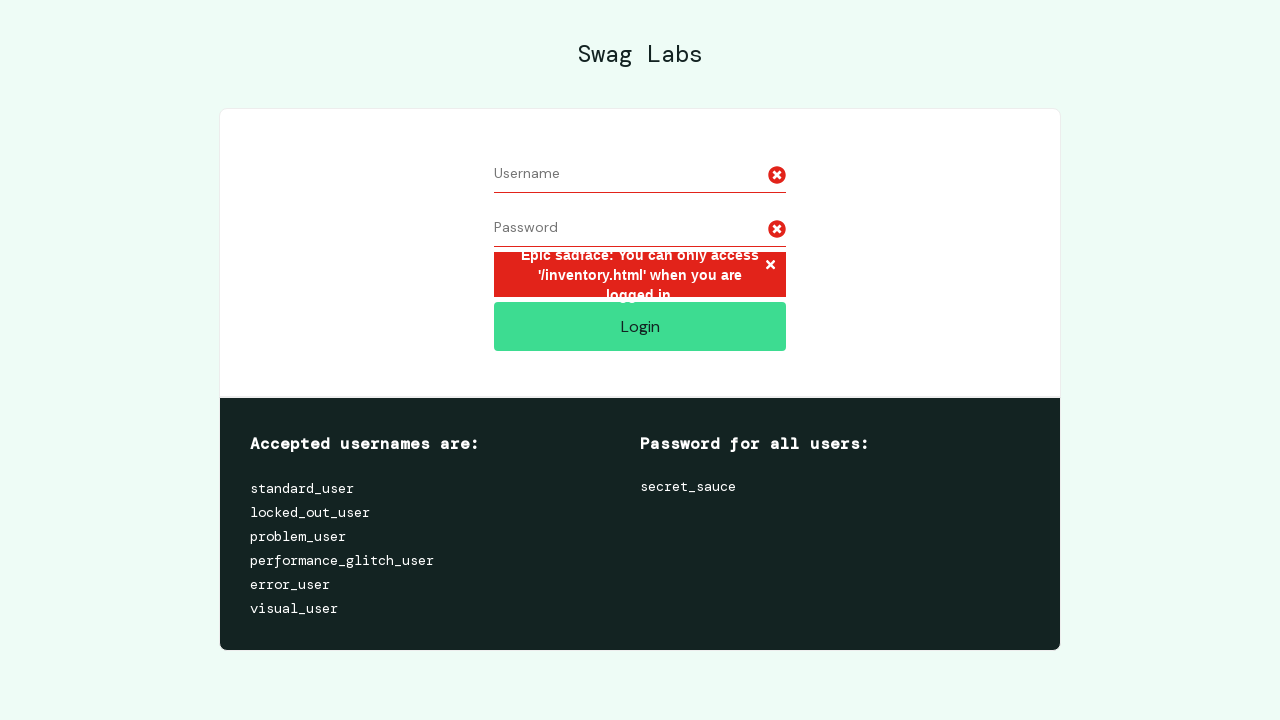

Navigated to Sauce Demo login page
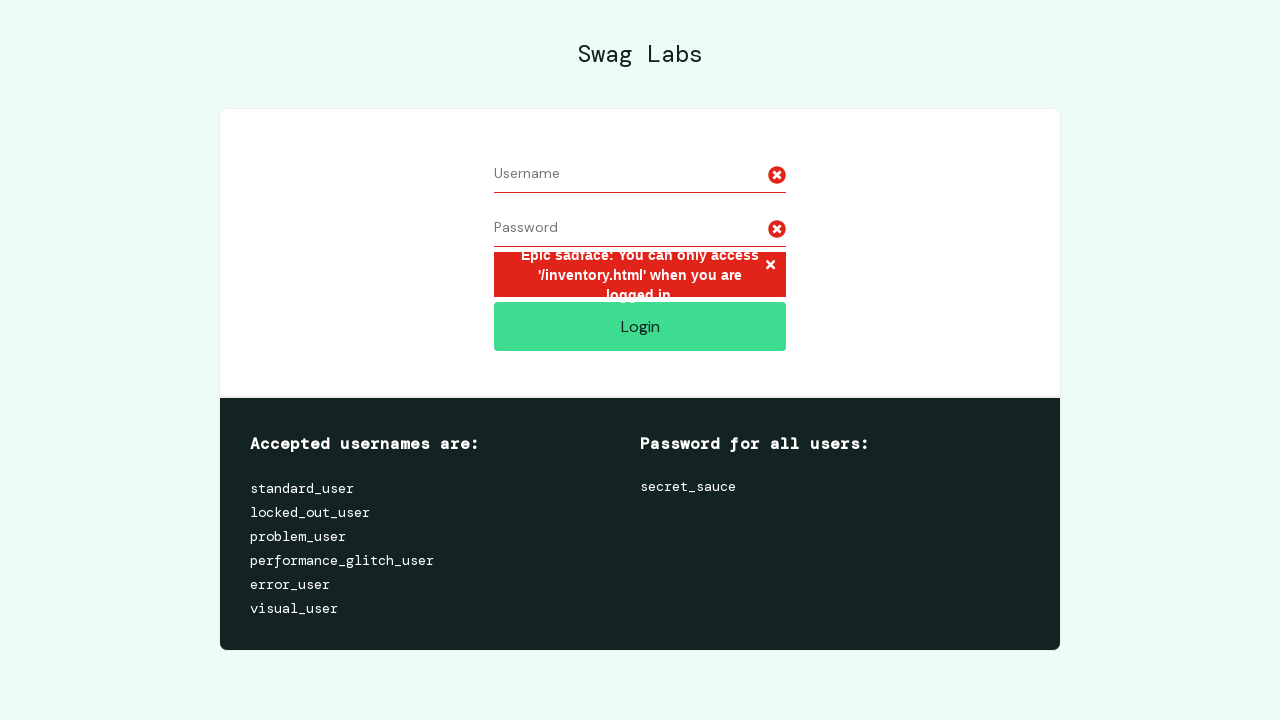

Filled username field with 'standard_user' on #user-name
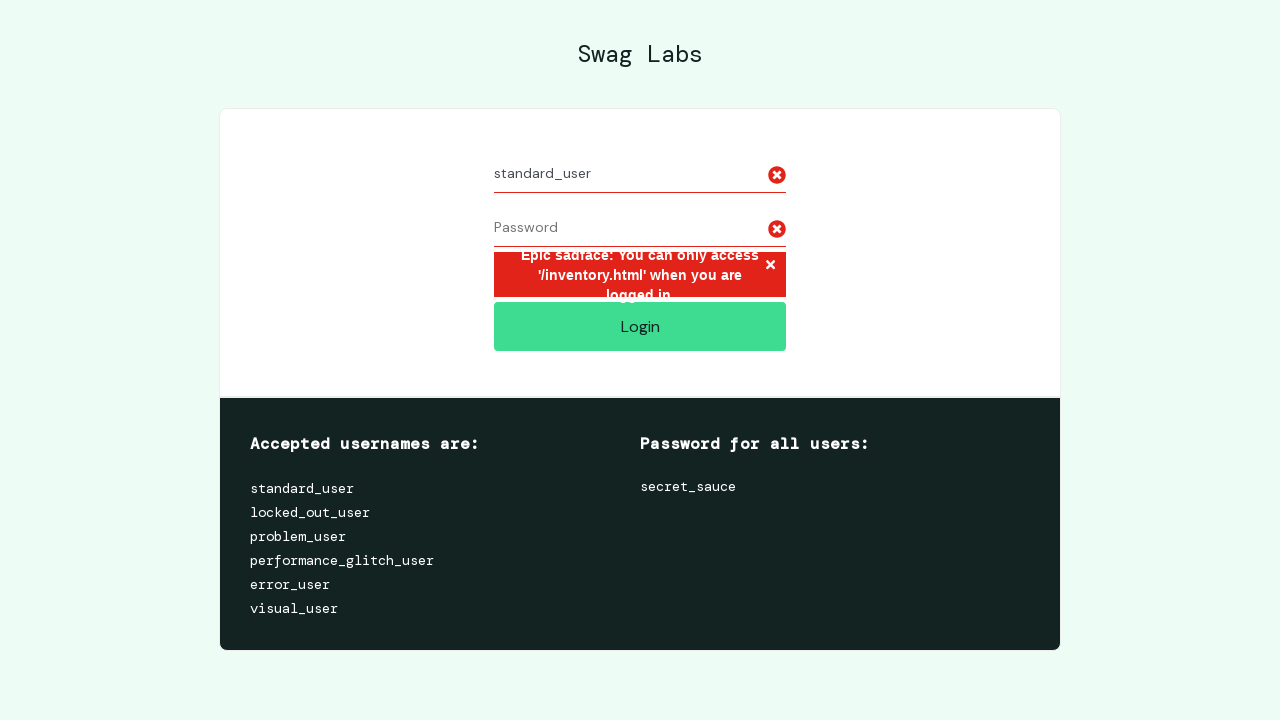

Filled password field with 'secret_sauce' on #password
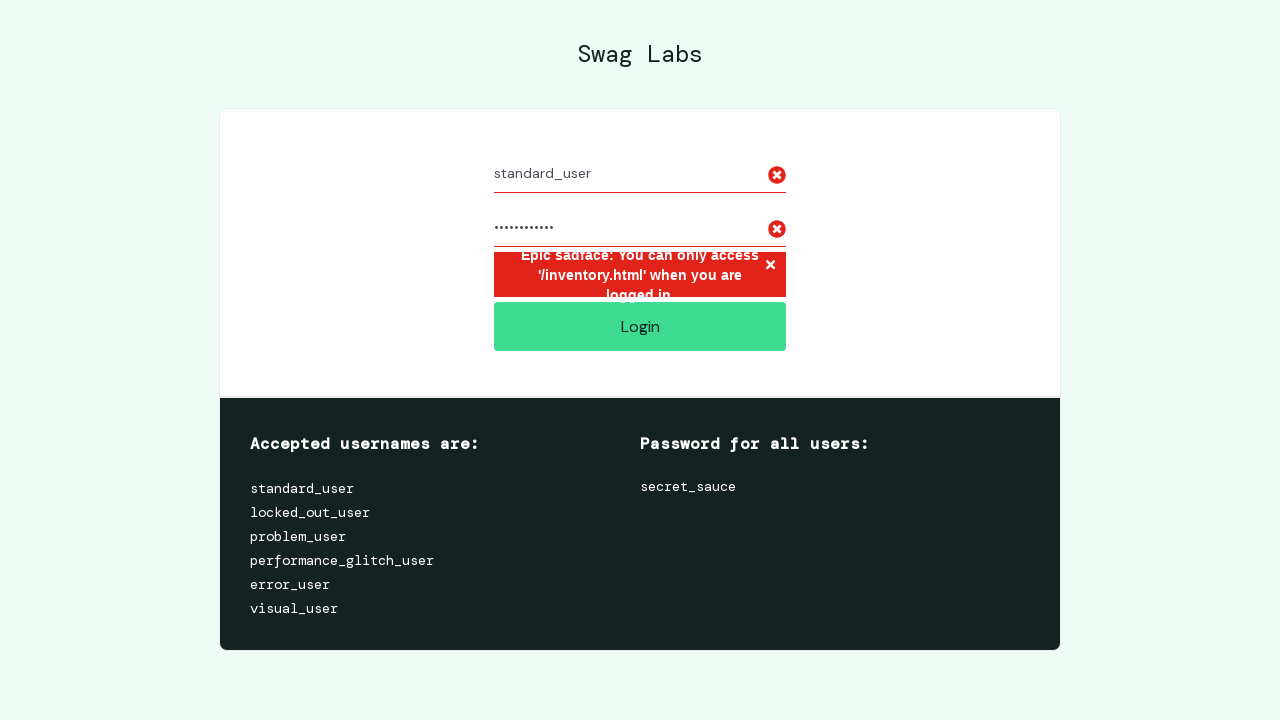

Clicked login button at (640, 326) on #login-button
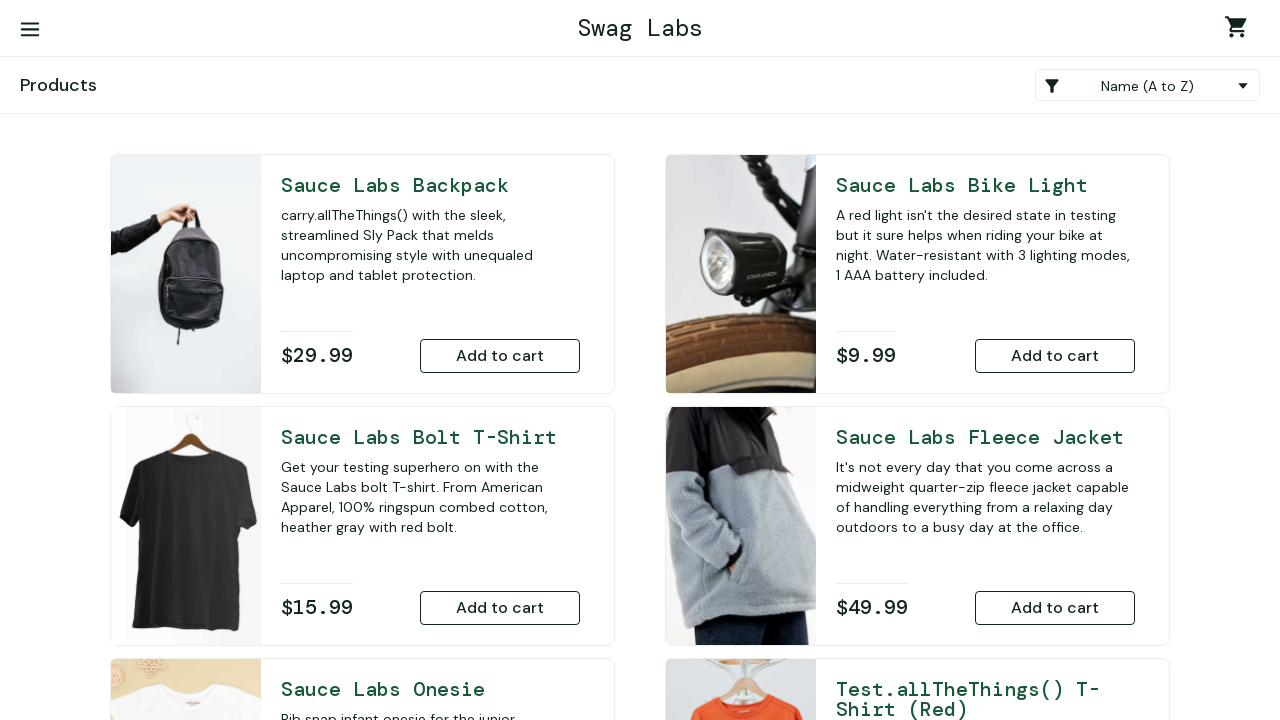

Clicked shopping cart icon to navigate to cart page at (1240, 30) on xpath=//*[@id="shopping_cart_container"]
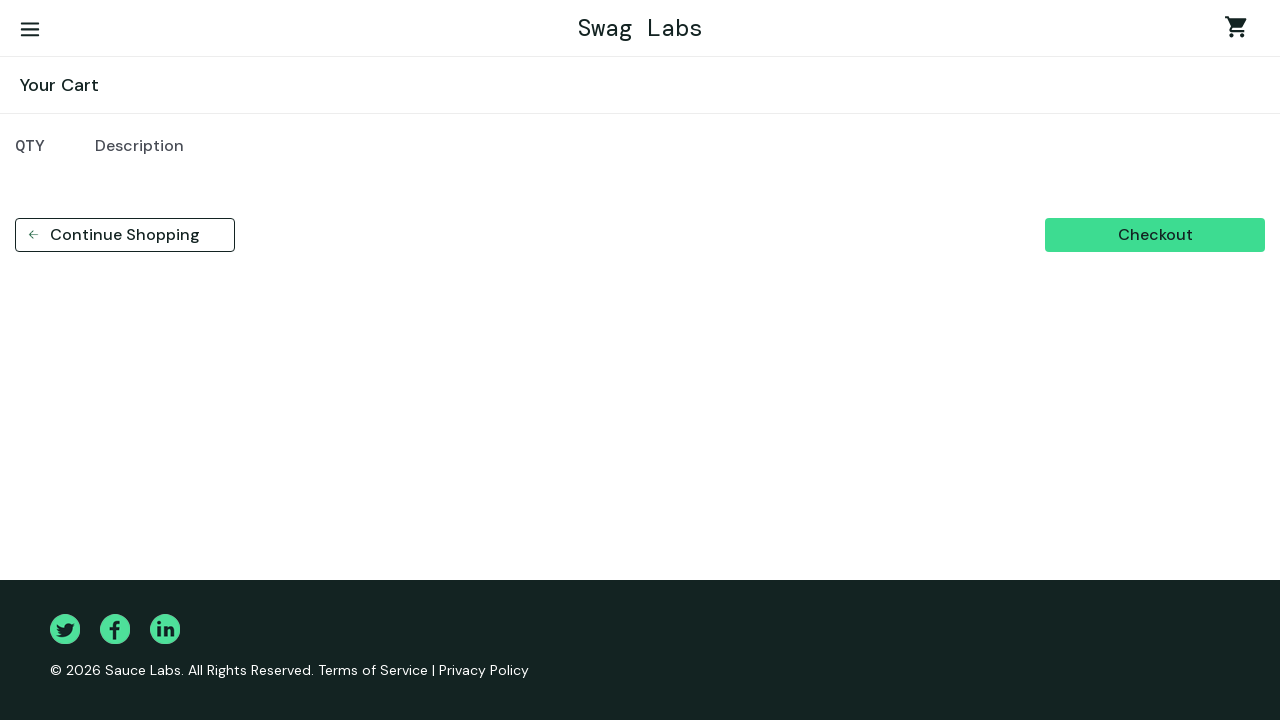

Successfully navigated to cart page
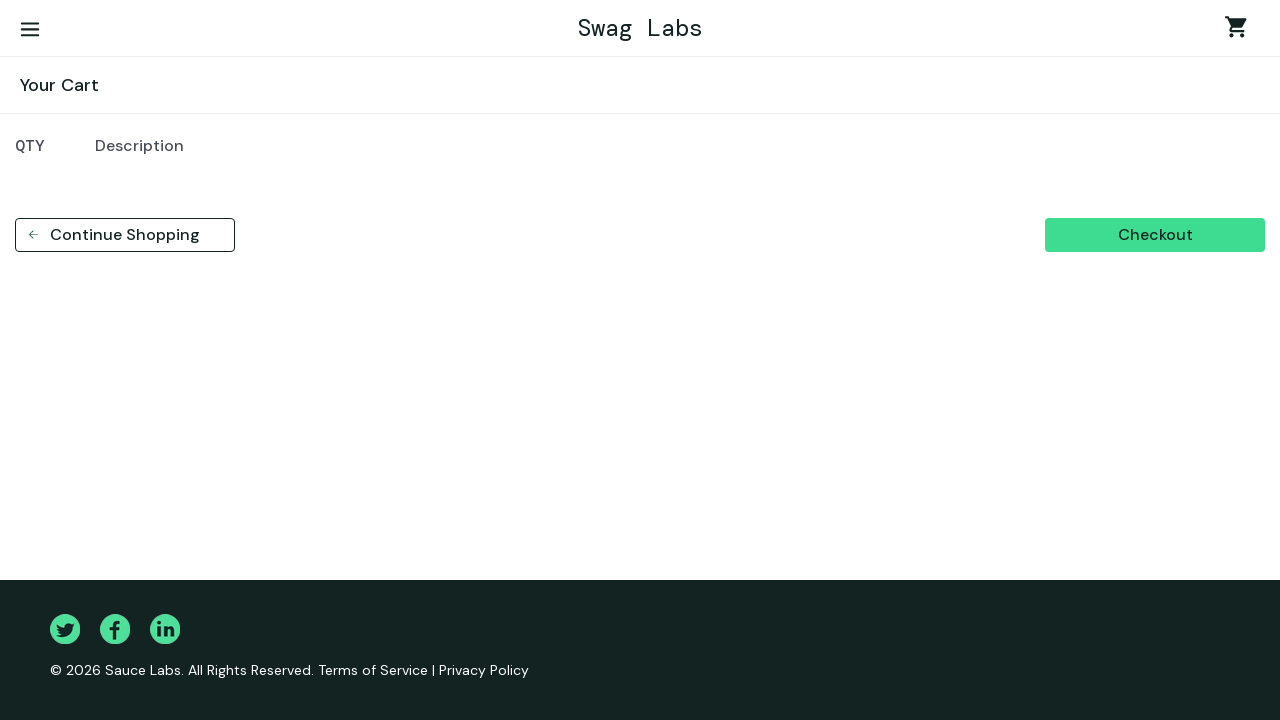

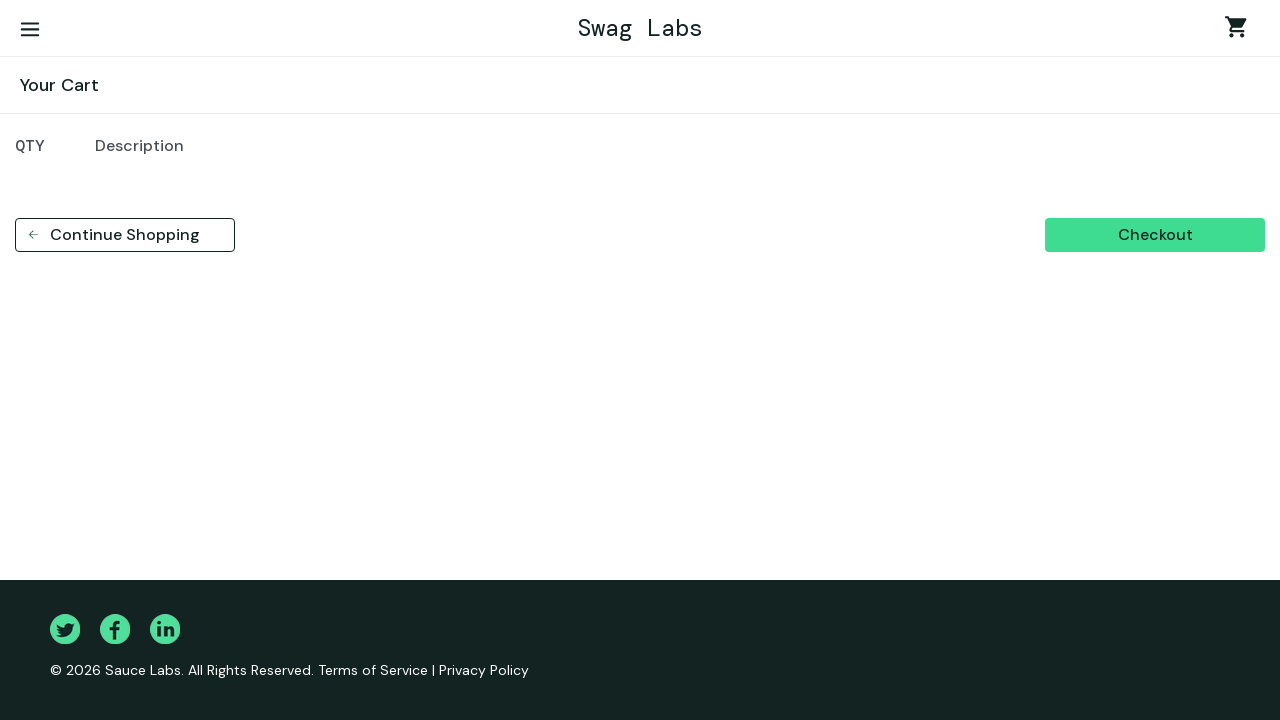